Tests a registration form by navigating to a lesson page, filling in user details including username, email, gender, hobbies, and country, then submitting the form.

Starting URL: https://material.playwrightvn.com/

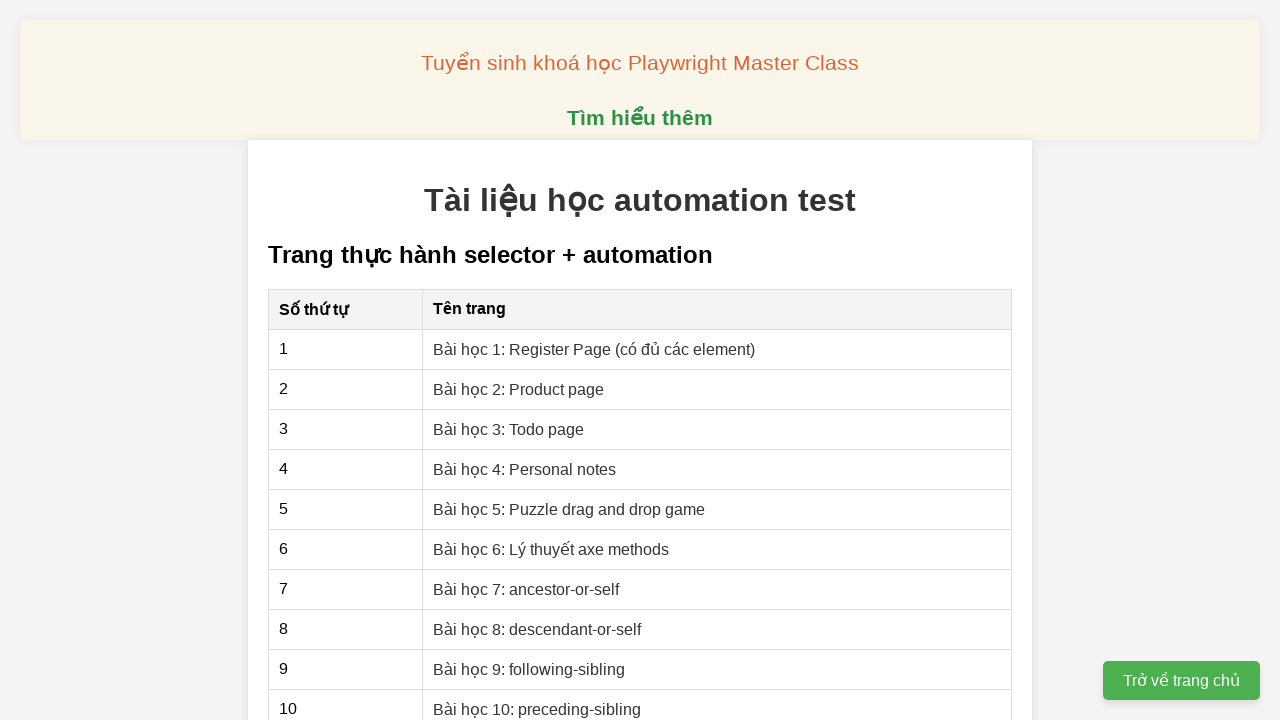

Clicked on Lesson 1: Register Page link at (594, 349) on xpath=//a[text()='Bài học 1: Register Page (có đủ các element)']
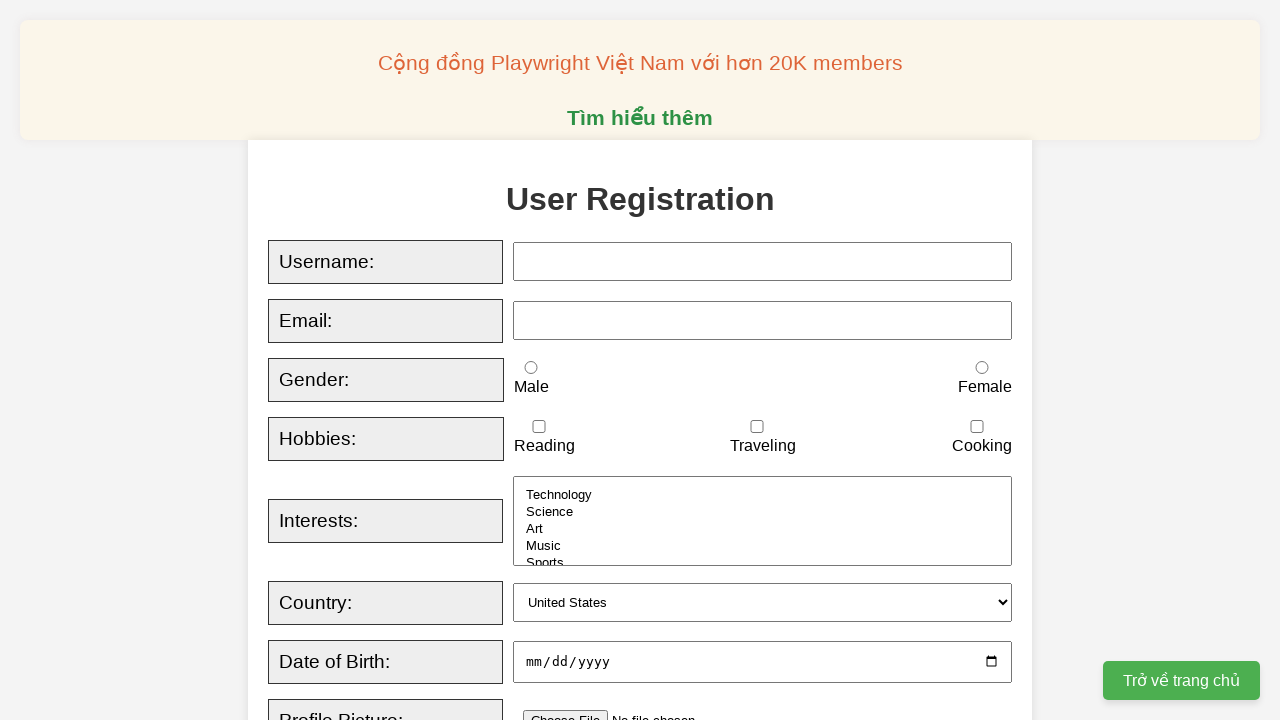

Filled username field with 'hienishien' on xpath=//input[@id='username']
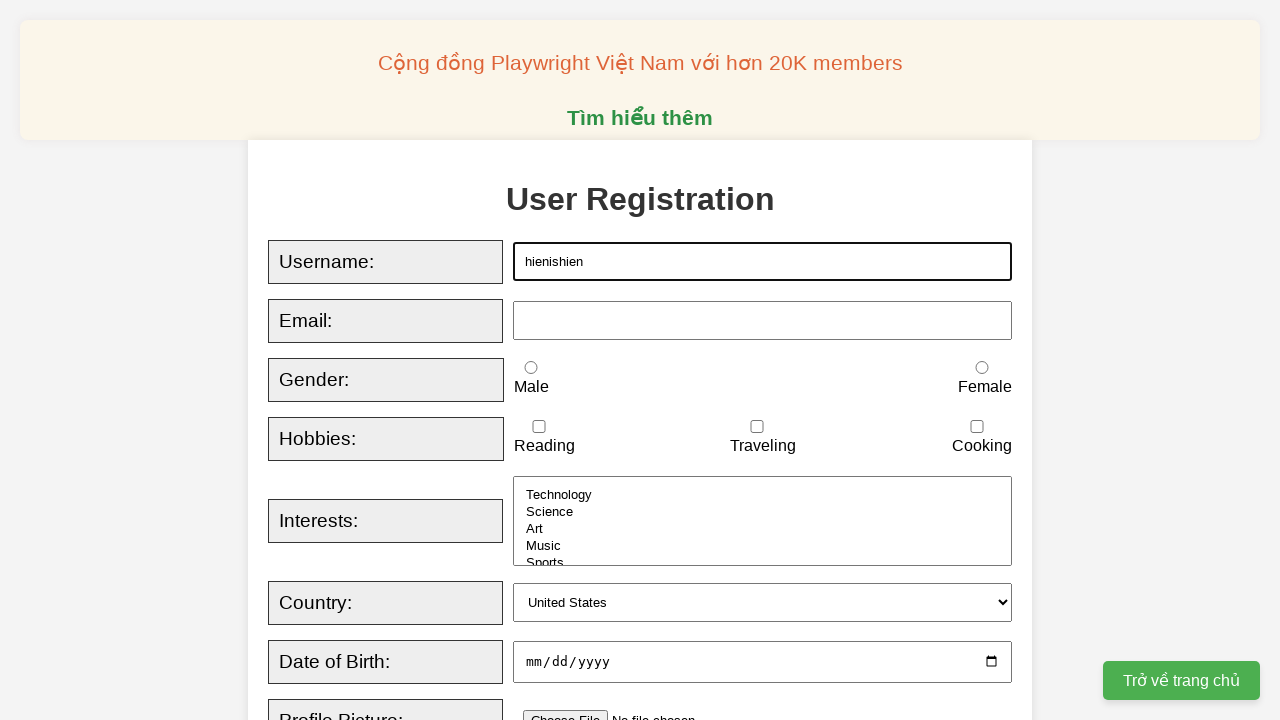

Filled email field with 'hienishien@gmail.com' on xpath=//input[@id='email']
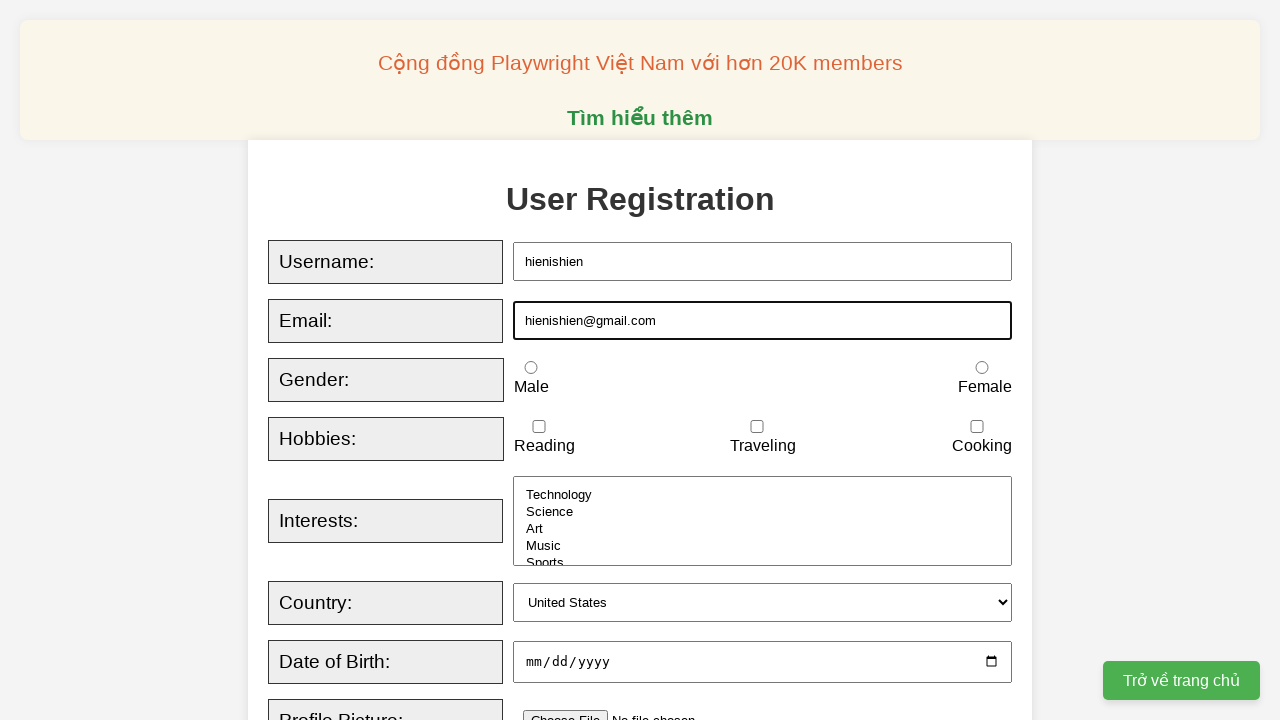

Selected 'Female' gender option at (982, 368) on xpath=//input[@id='female']
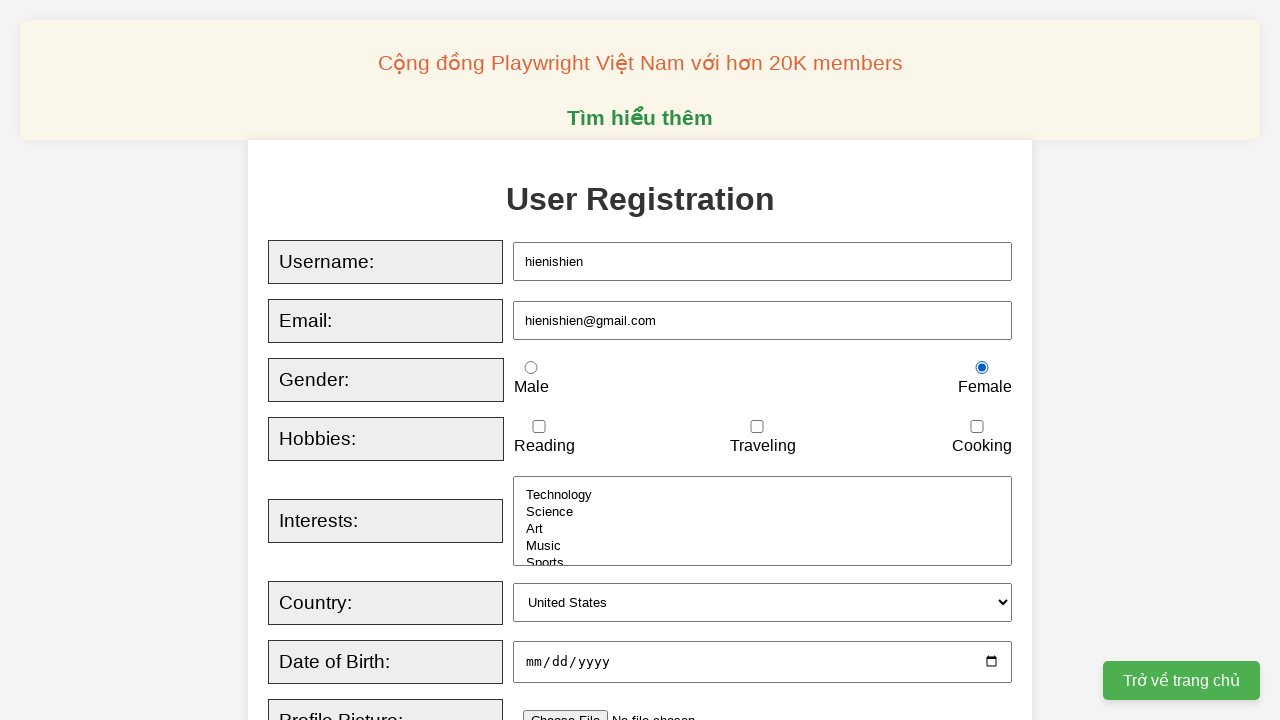

Selected 'Traveling' hobby checkbox at (757, 427) on xpath=//input[@id='traveling']
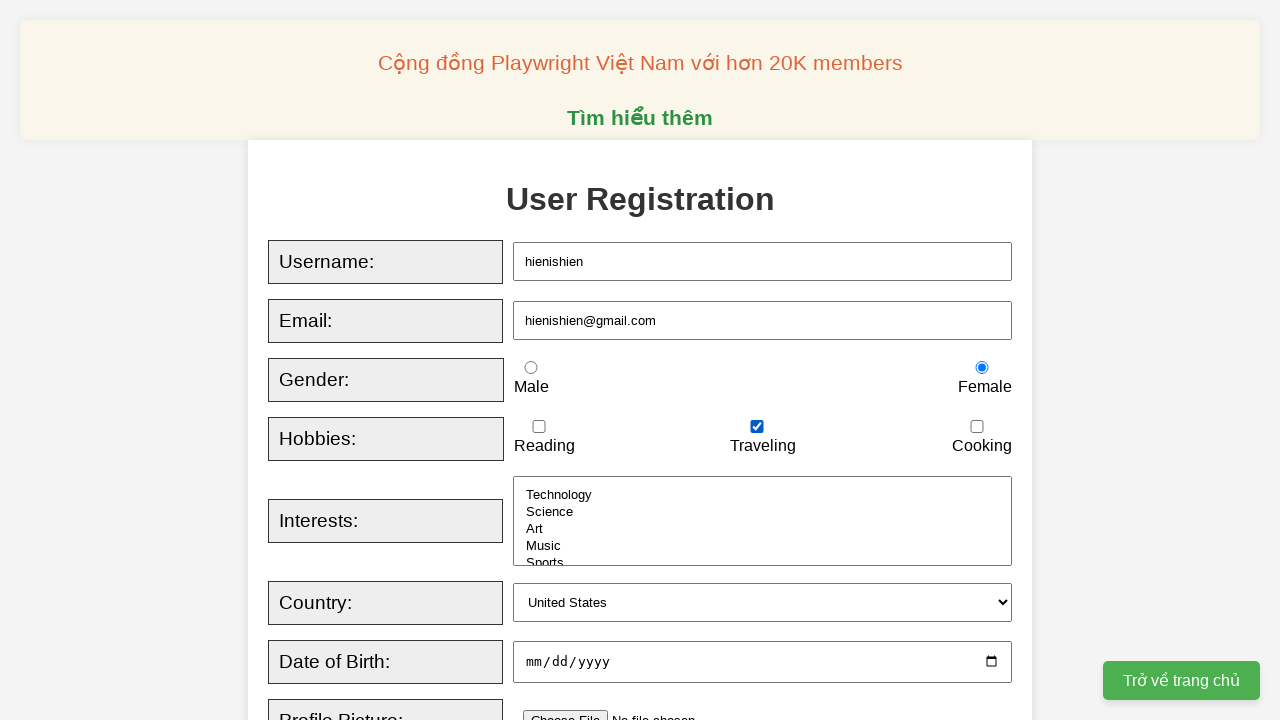

Selected 'Cooking' hobby checkbox at (977, 427) on xpath=//input[@id='cooking']
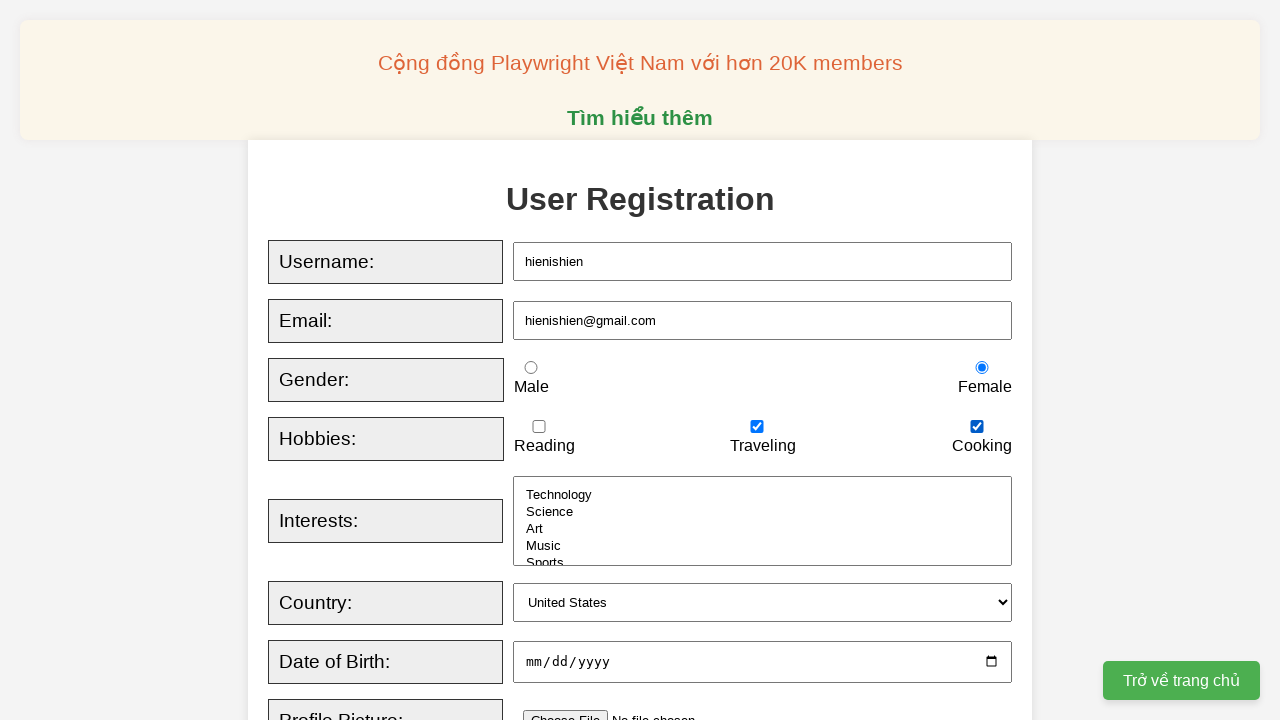

Selected 'UK' from country dropdown on xpath=//select[@id='country']
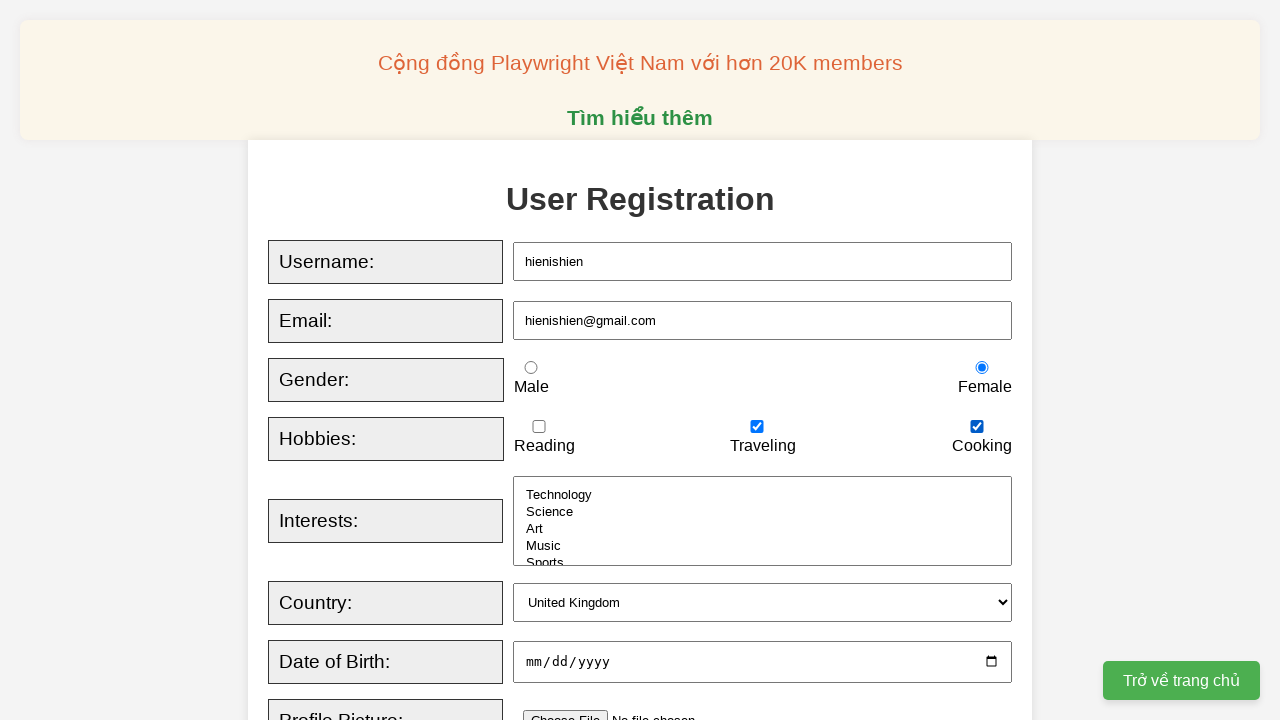

Clicked Register button to submit the form at (528, 360) on xpath=//button[text()='Register']
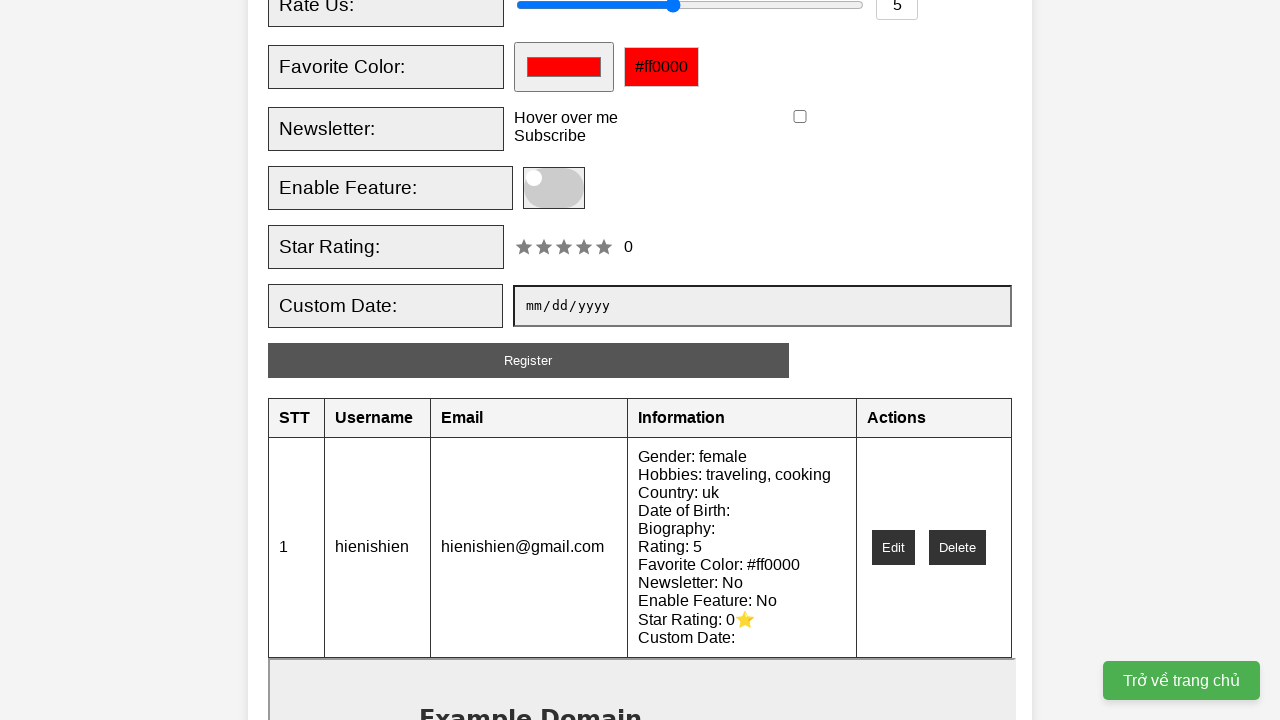

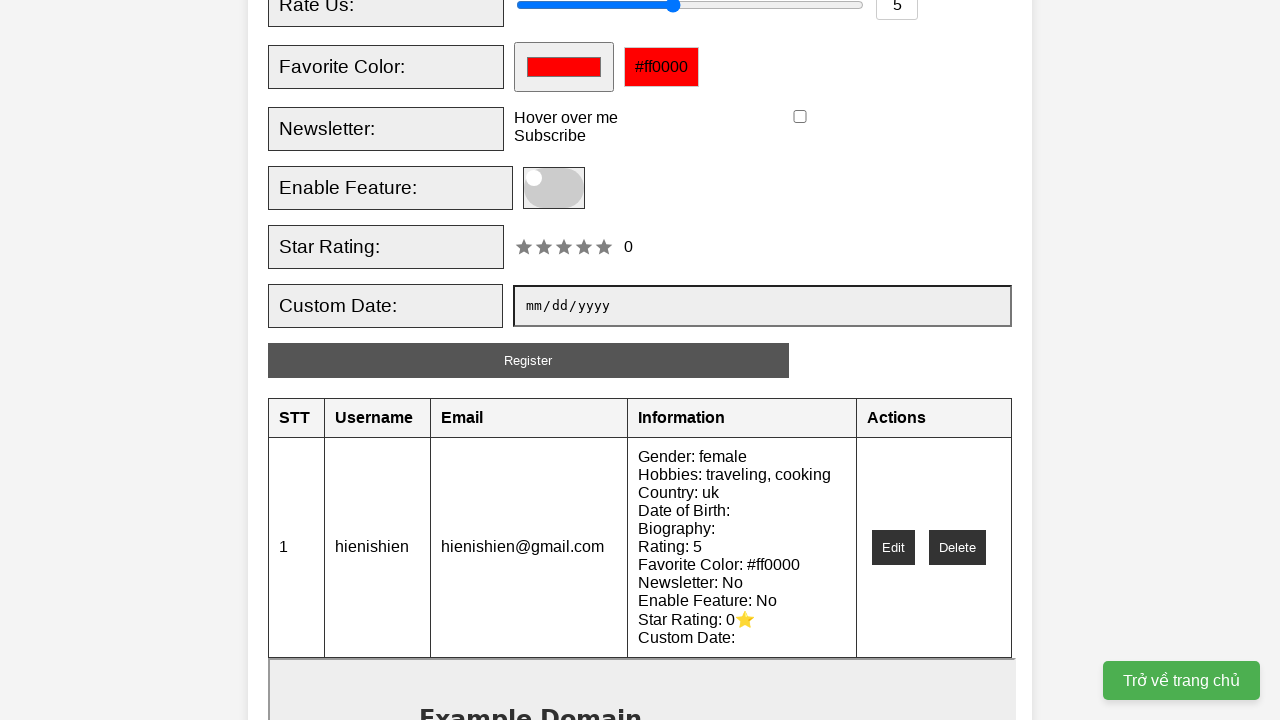